Tests search UI stability with a very long query string to verify the interface doesn't break

Starting URL: https://playwright.dev/

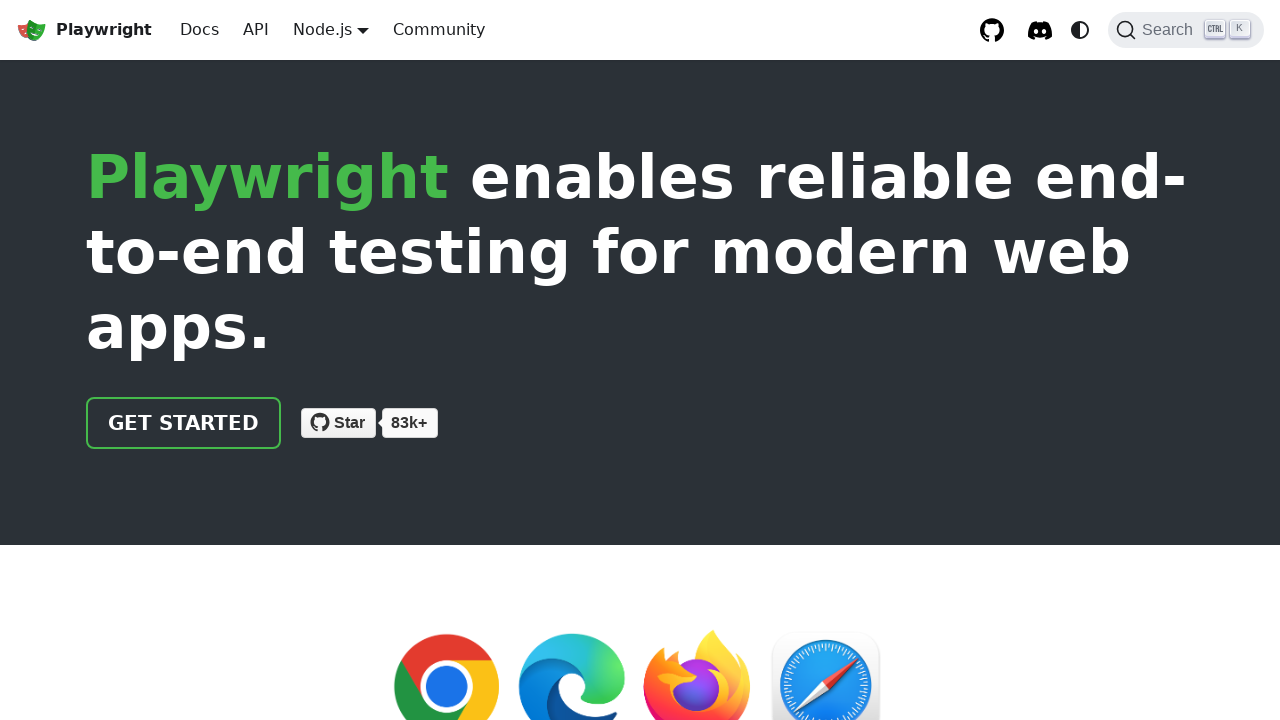

Waited for page to load with networkidle state
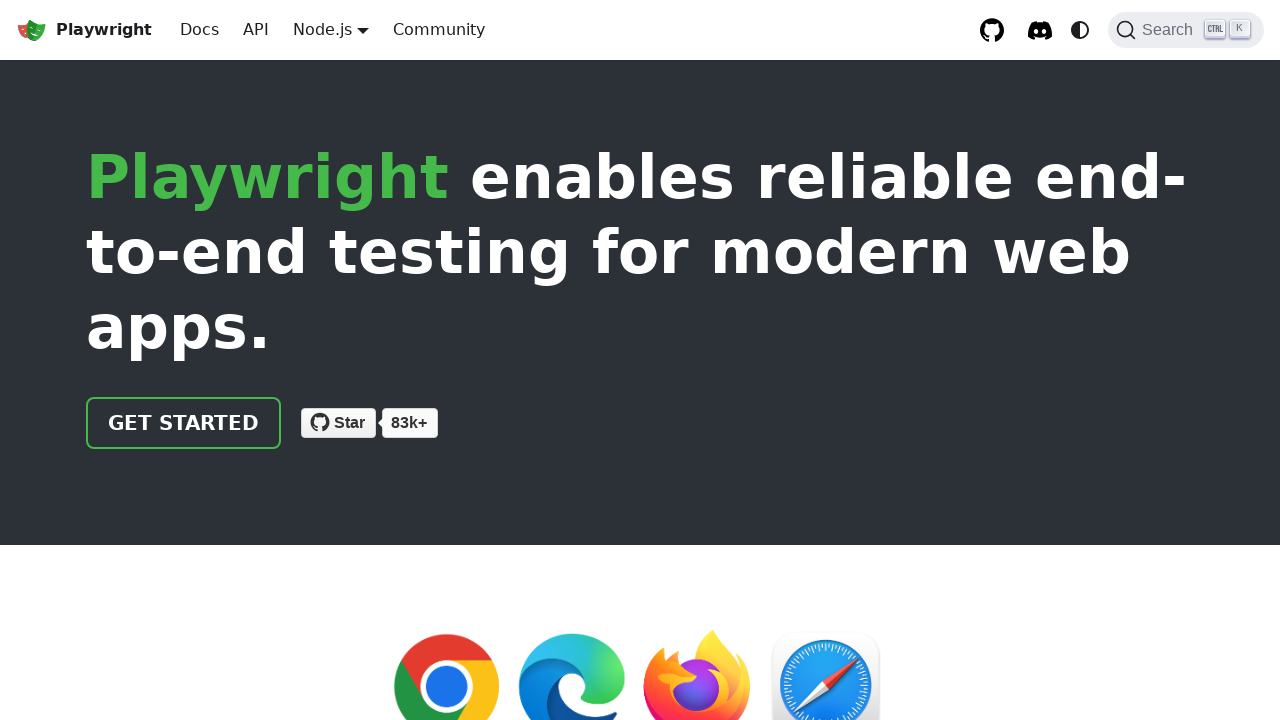

Opened search dialog with Ctrl+K
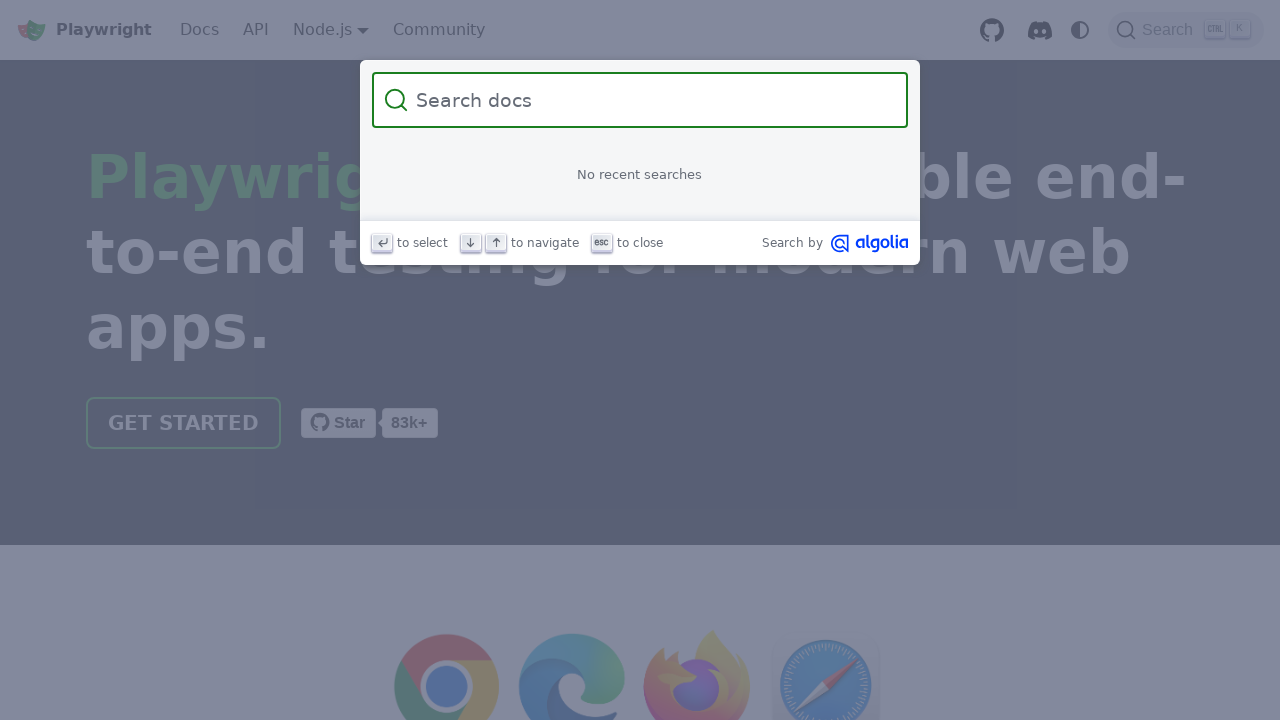

Search input field became visible
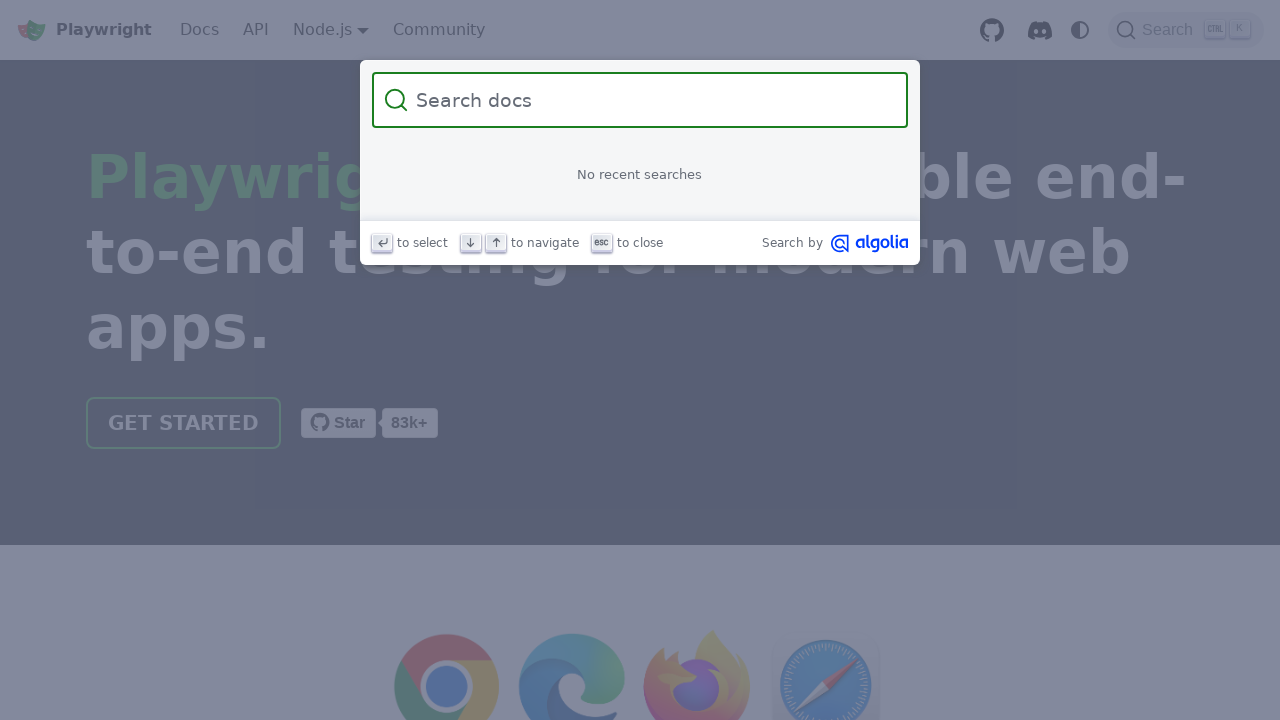

Filled search input with 200-character long query string to test UI stability on input[type='search'], input[placeholder*='Search']
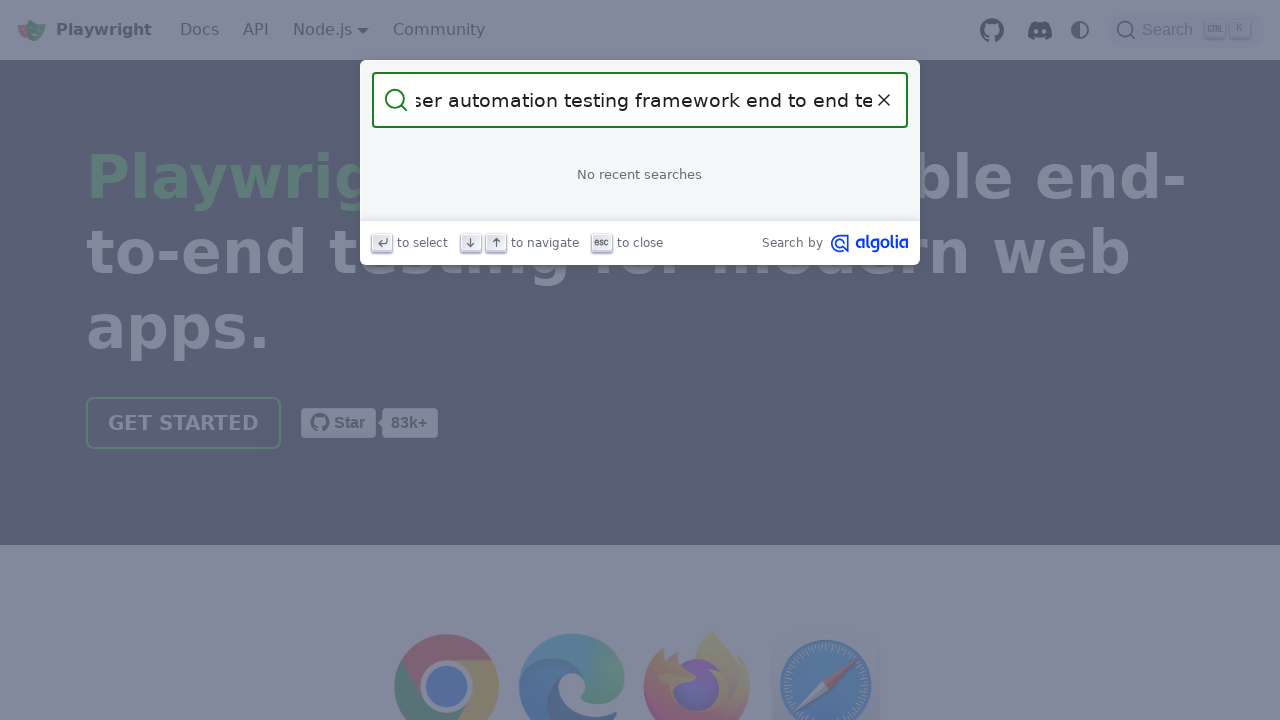

Waited 1 second to observe search results with long query
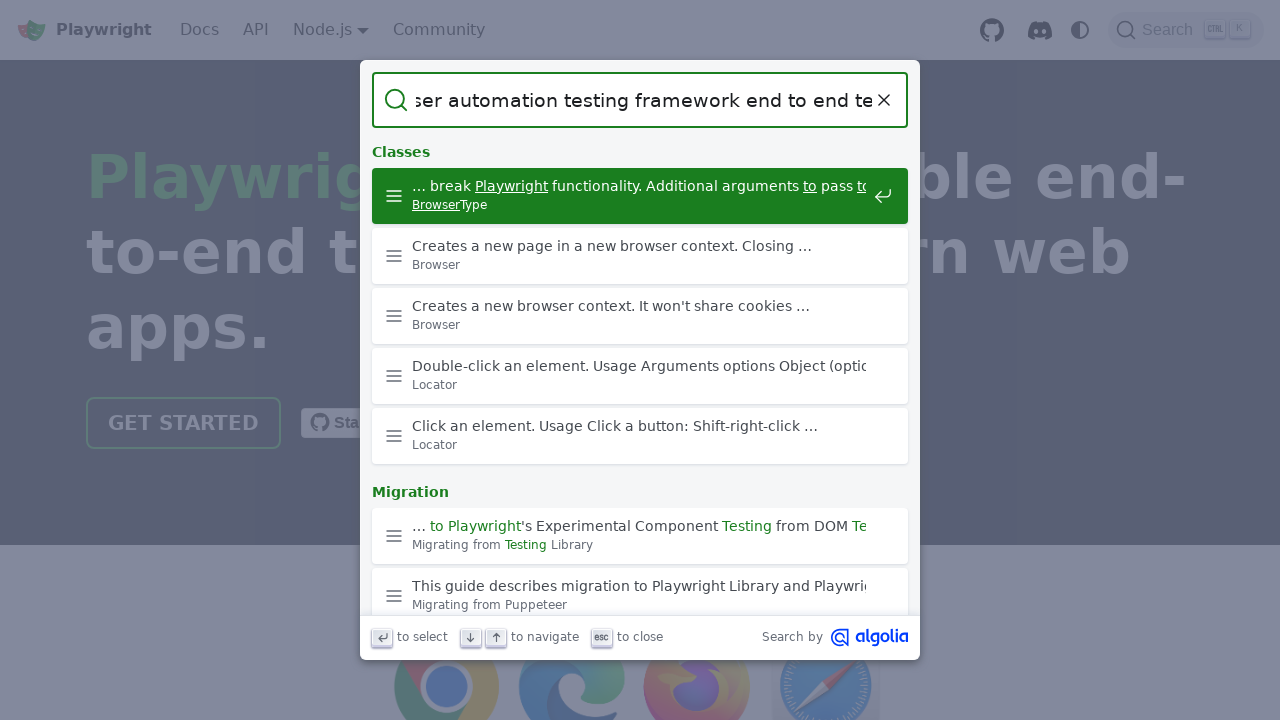

Closed search dialog with Escape key
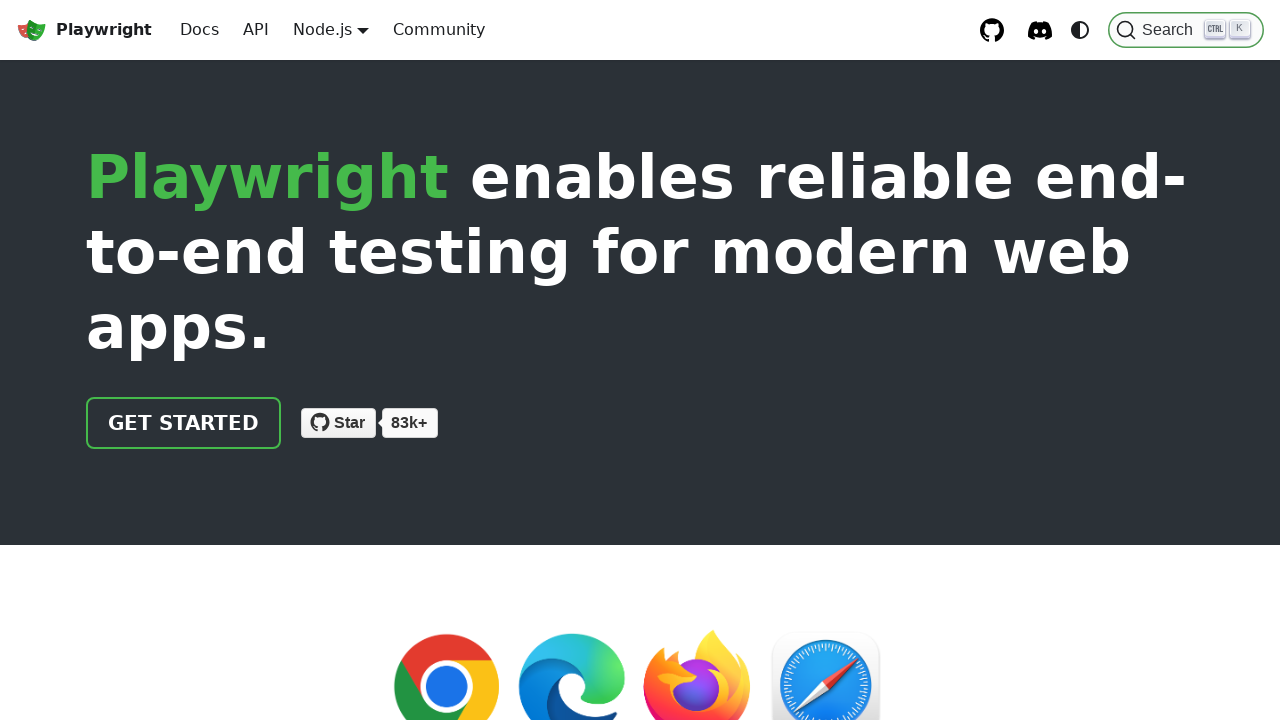

Reopened search dialog with Ctrl+K
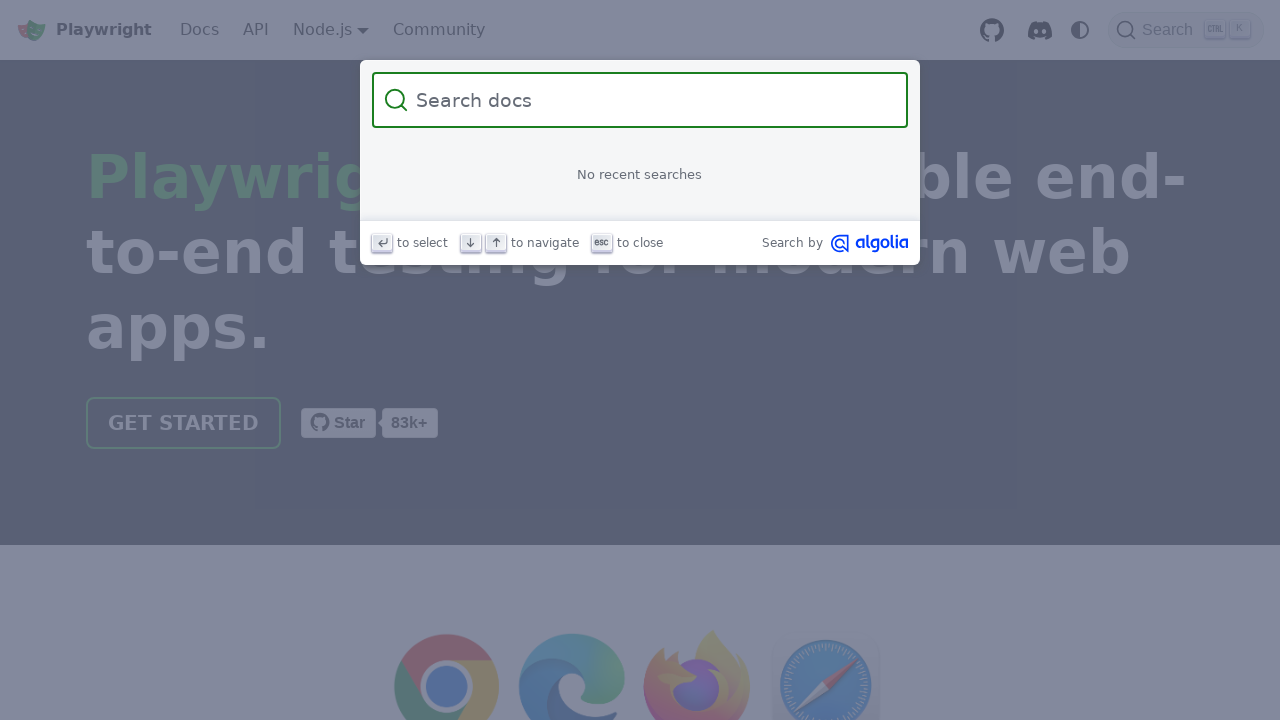

Search input field became visible again
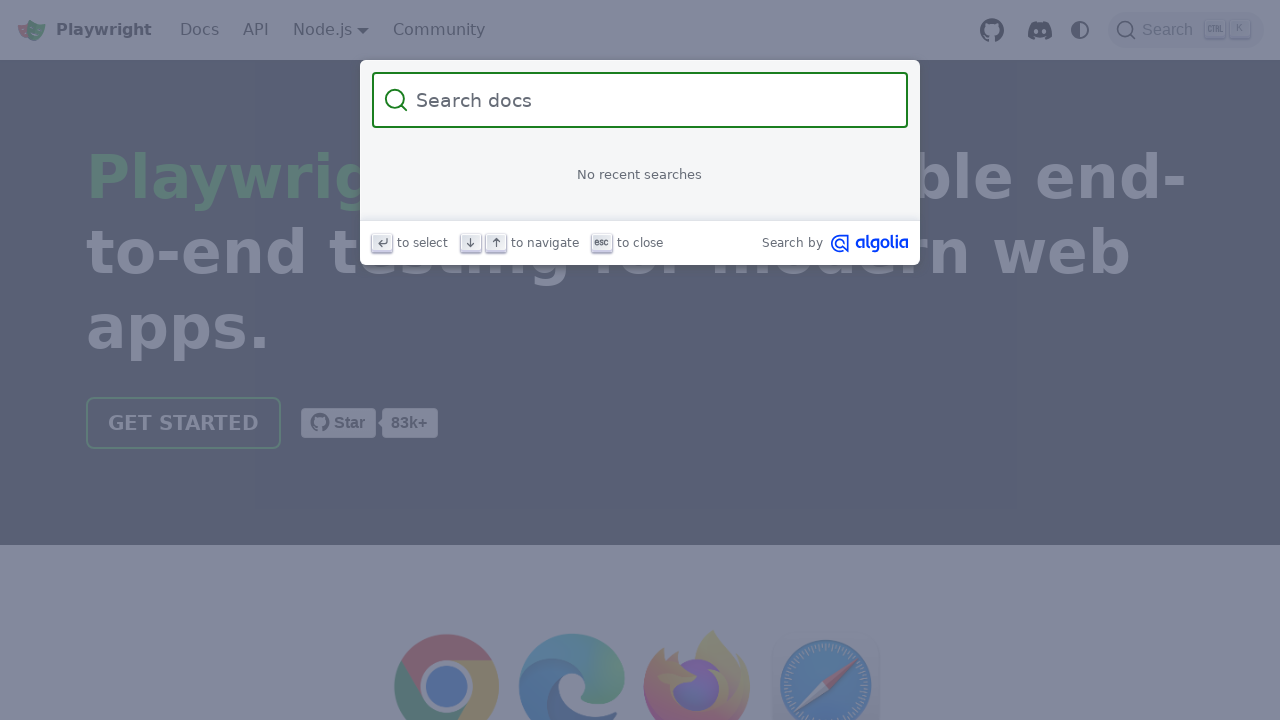

Filled search input with single character 'a' on input[type='search'], input[placeholder*='Search']
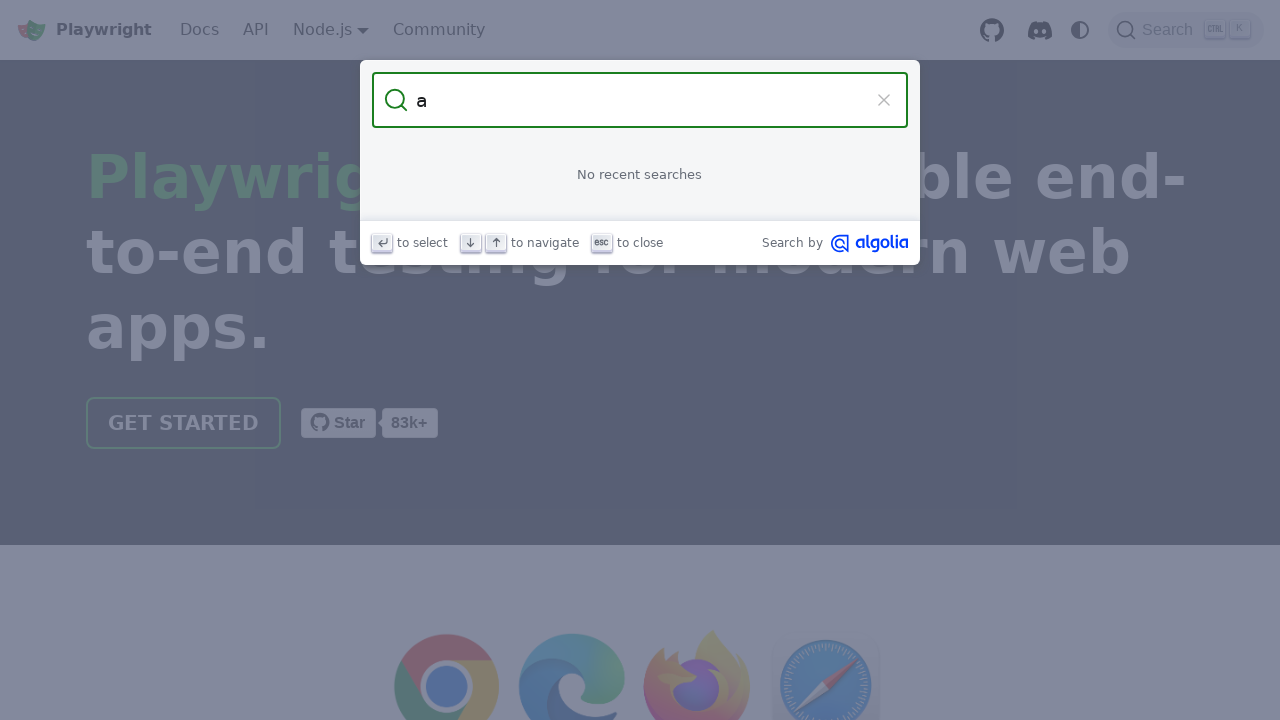

Waited 1 second to verify search results appear with single character query
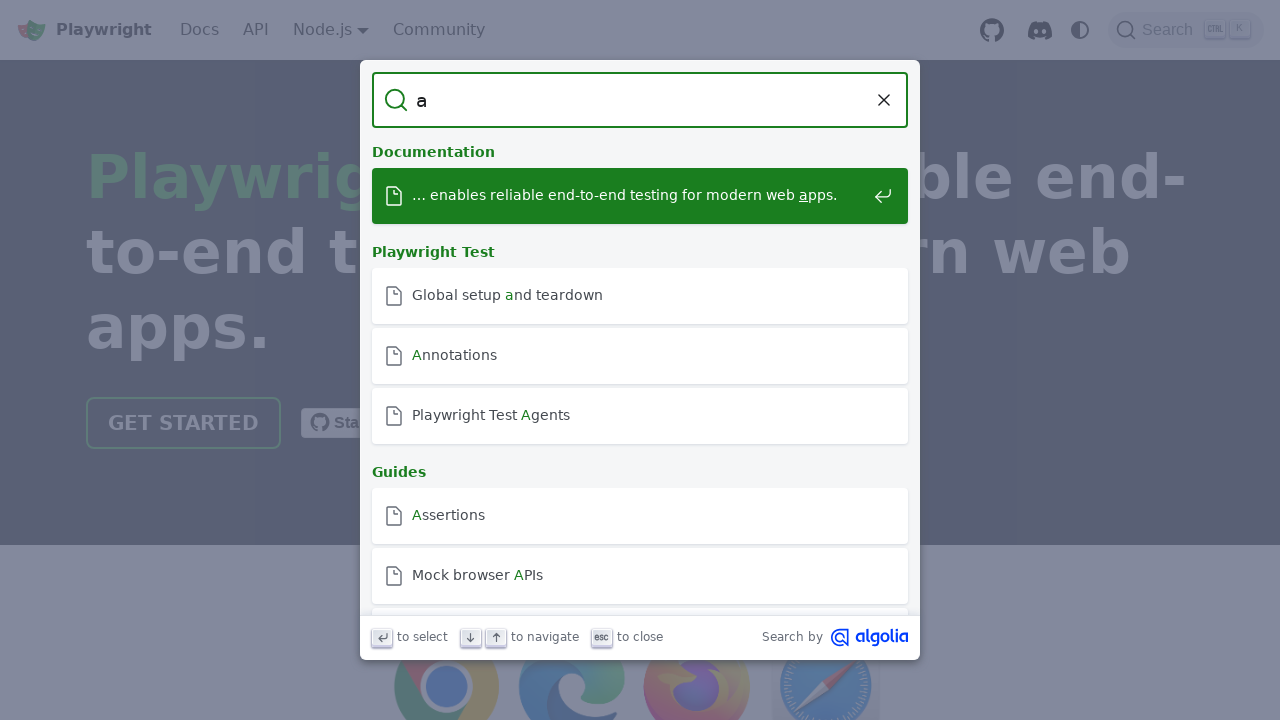

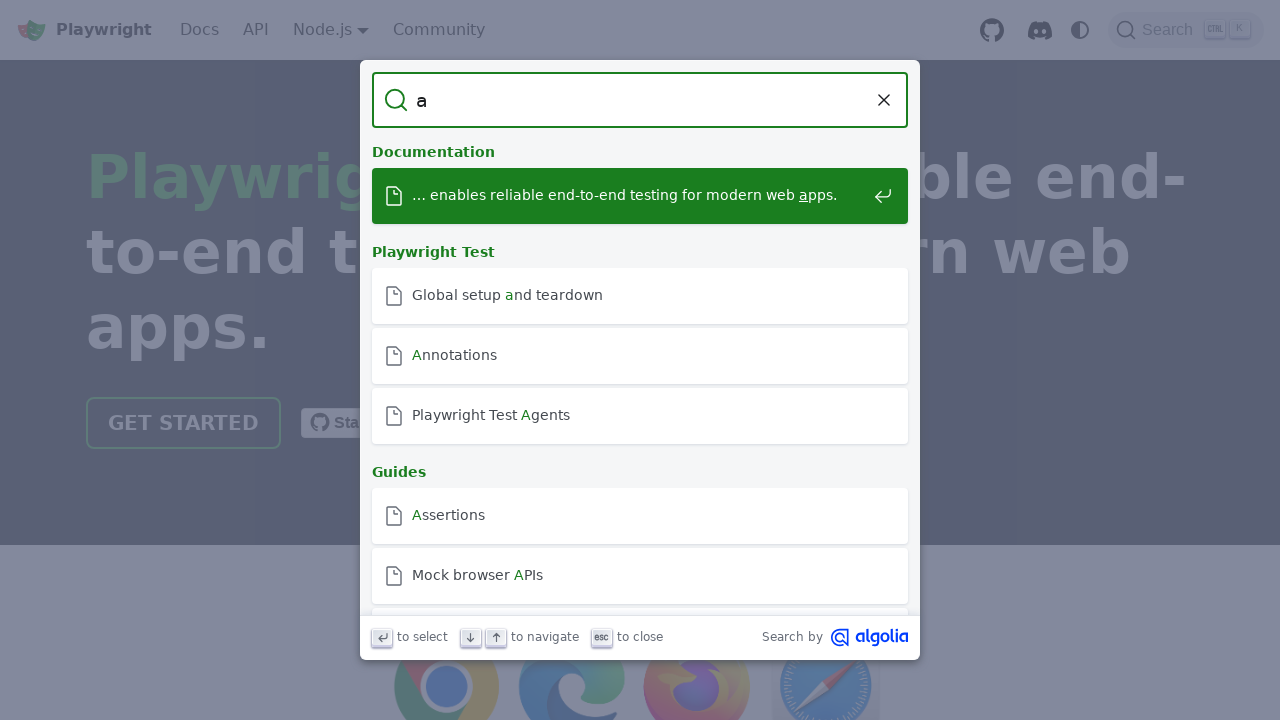